Tests navigation to a linked page by extracting the href from a link and navigating to it, then clicking on the about page link

Starting URL: https://rahulshettyacademy.com/AutomationPractice/

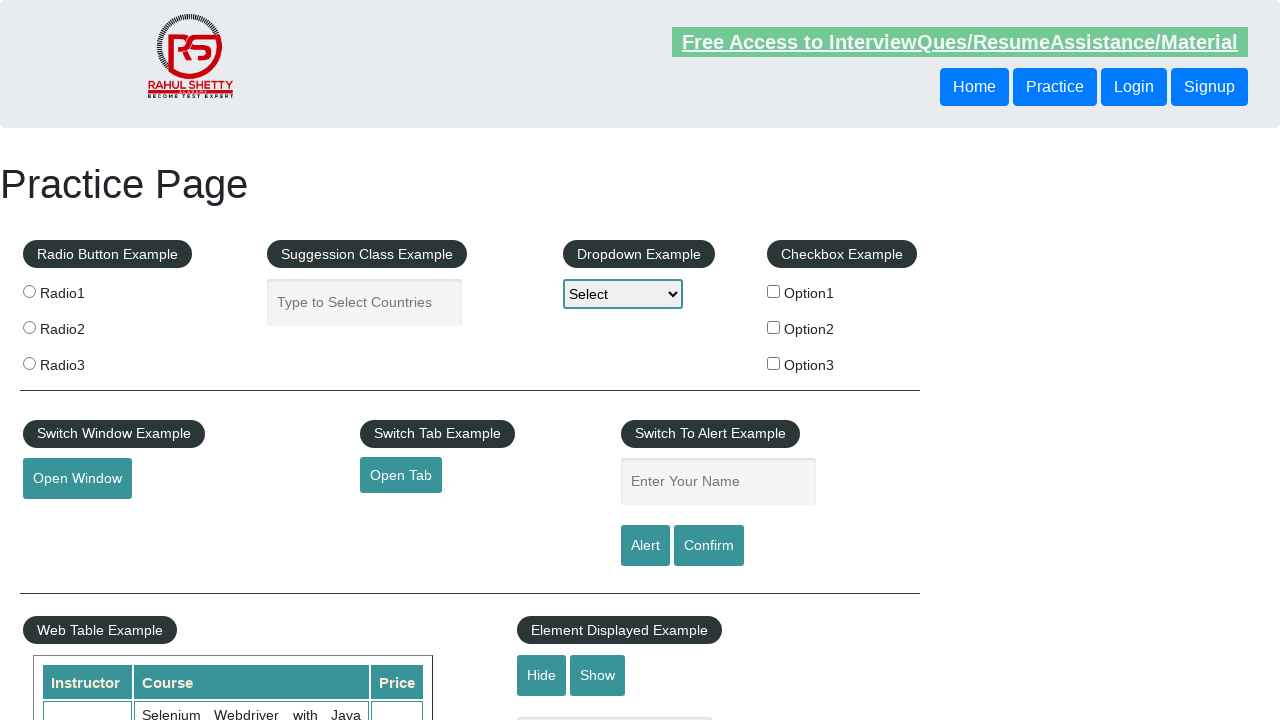

Extracted href attribute from open tab link
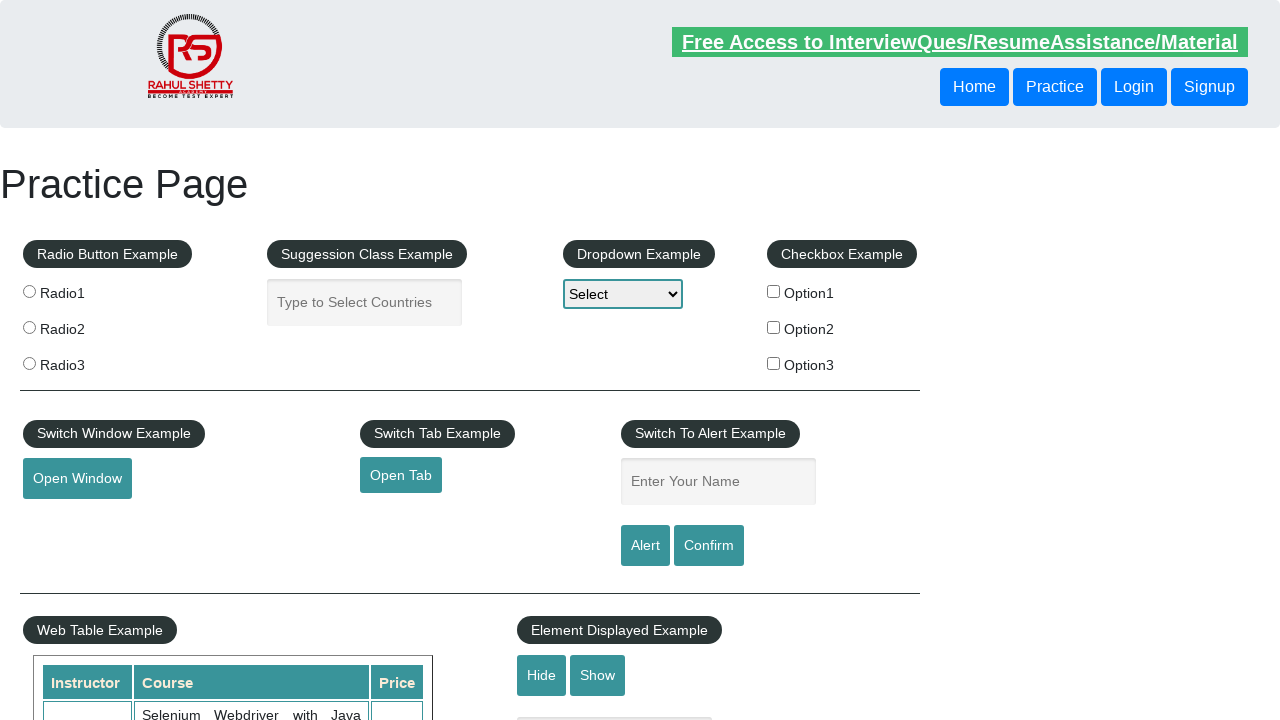

Navigated to linked page: https://www.qaclickacademy.com
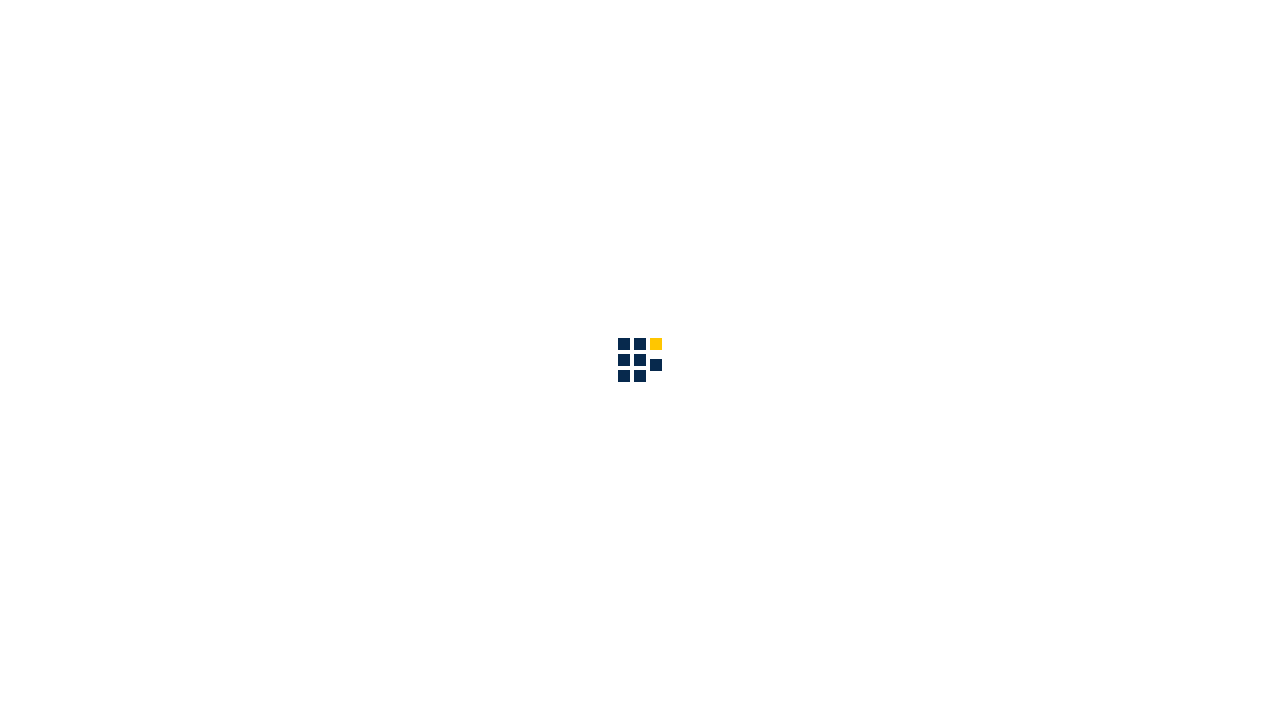

Clicked on about page link in sub-menu bar at (865, 36) on div.sub-menu-bar a[href*='about.html']
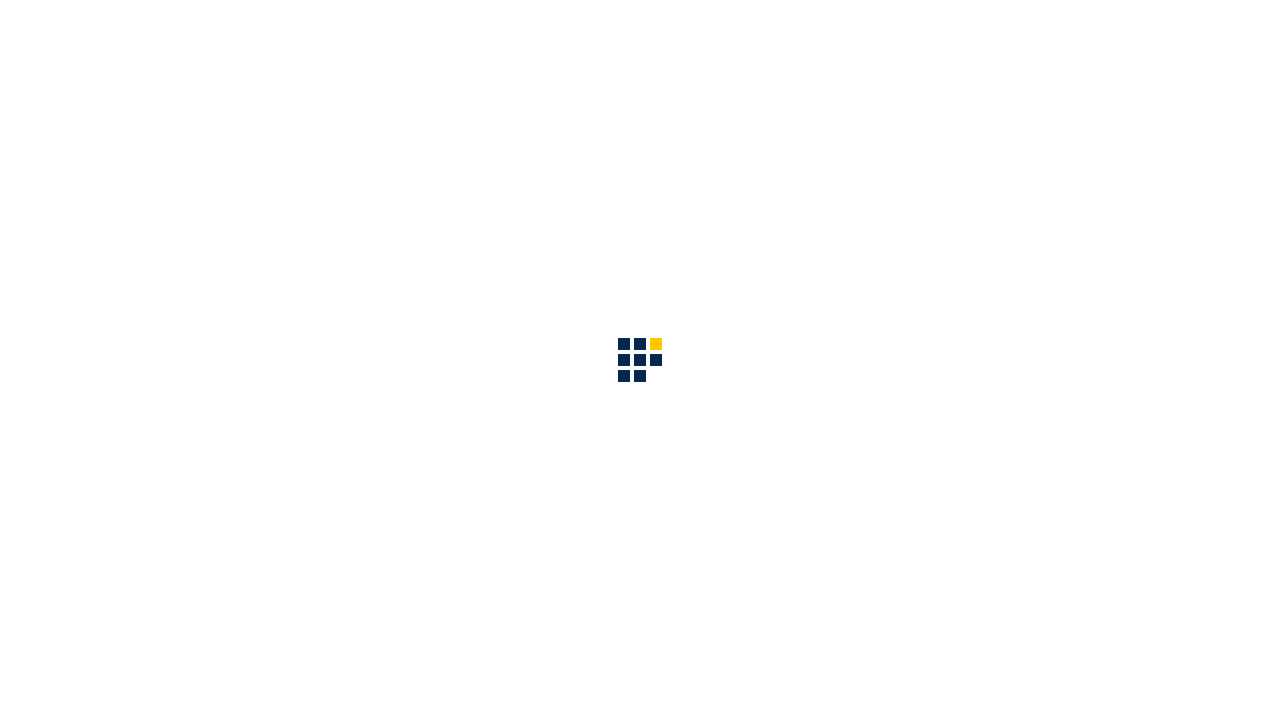

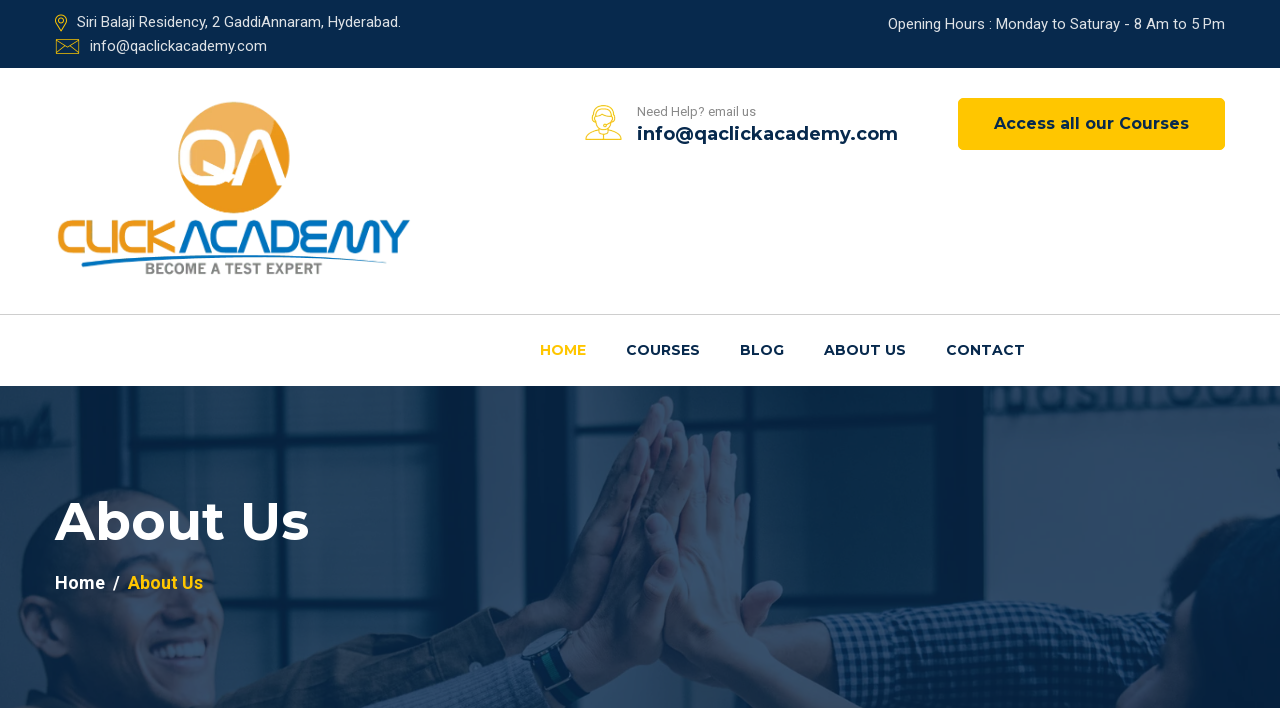